Navigates to the Redtape website and verifies the page loads correctly by checking the current URL matches the expected URL.

Starting URL: https://redtape.com/

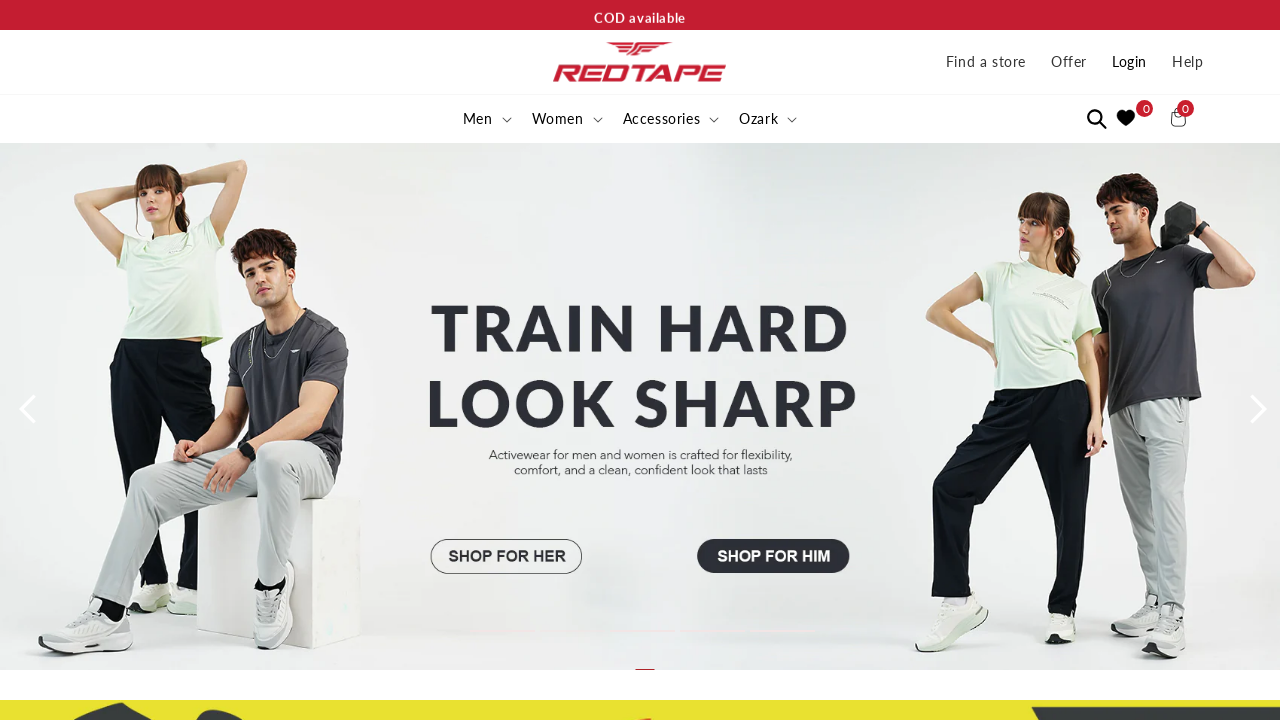

Waited for page to reach domcontentloaded state
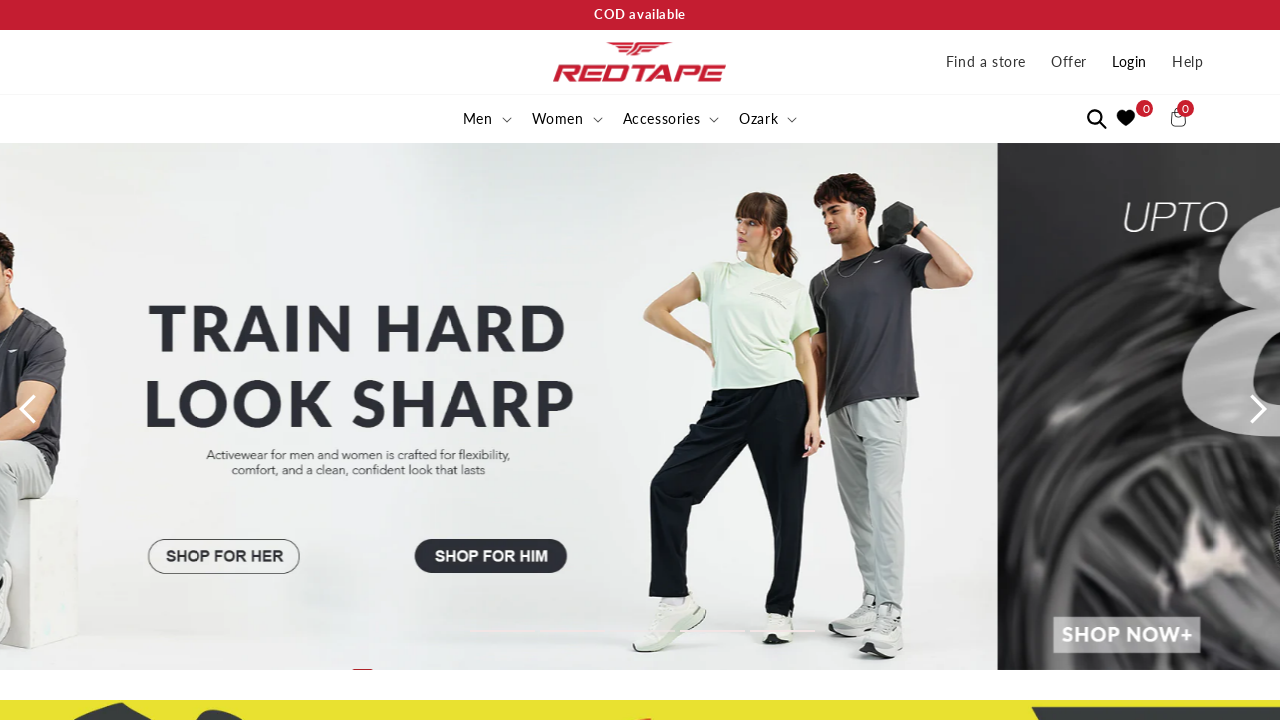

Retrieved current URL from page
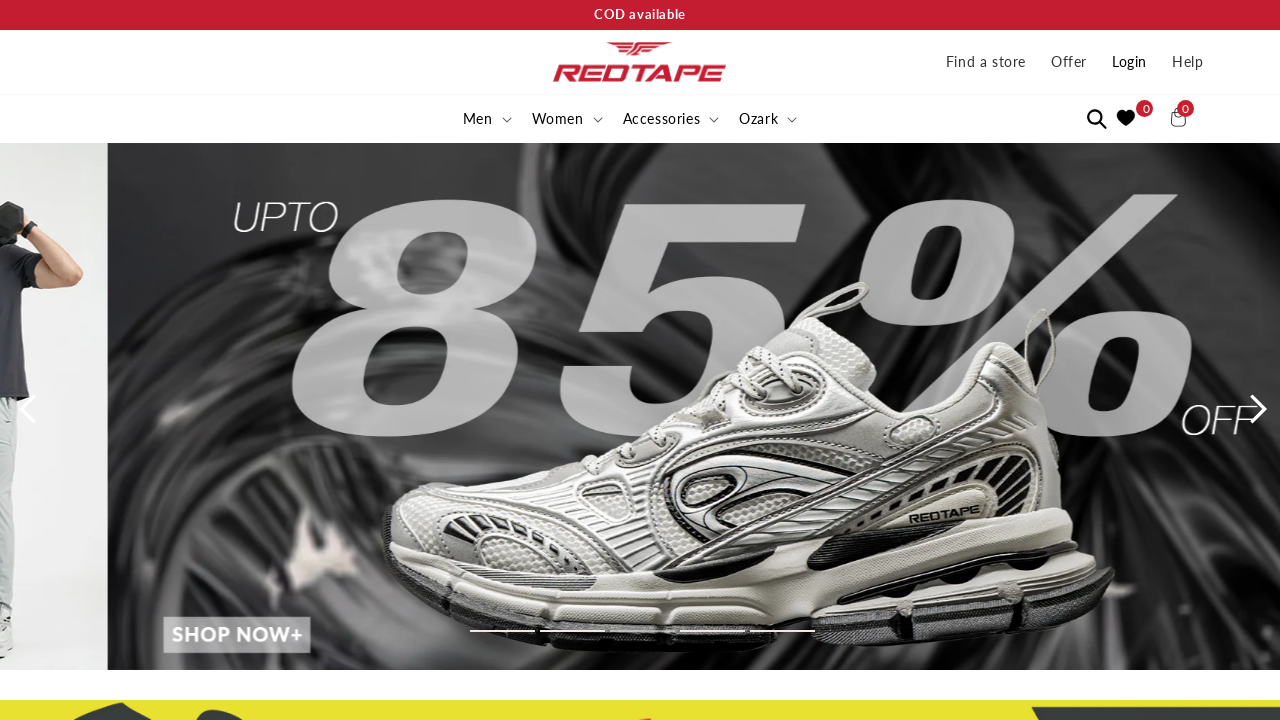

Verified URL matches expected: https://redtape.com/
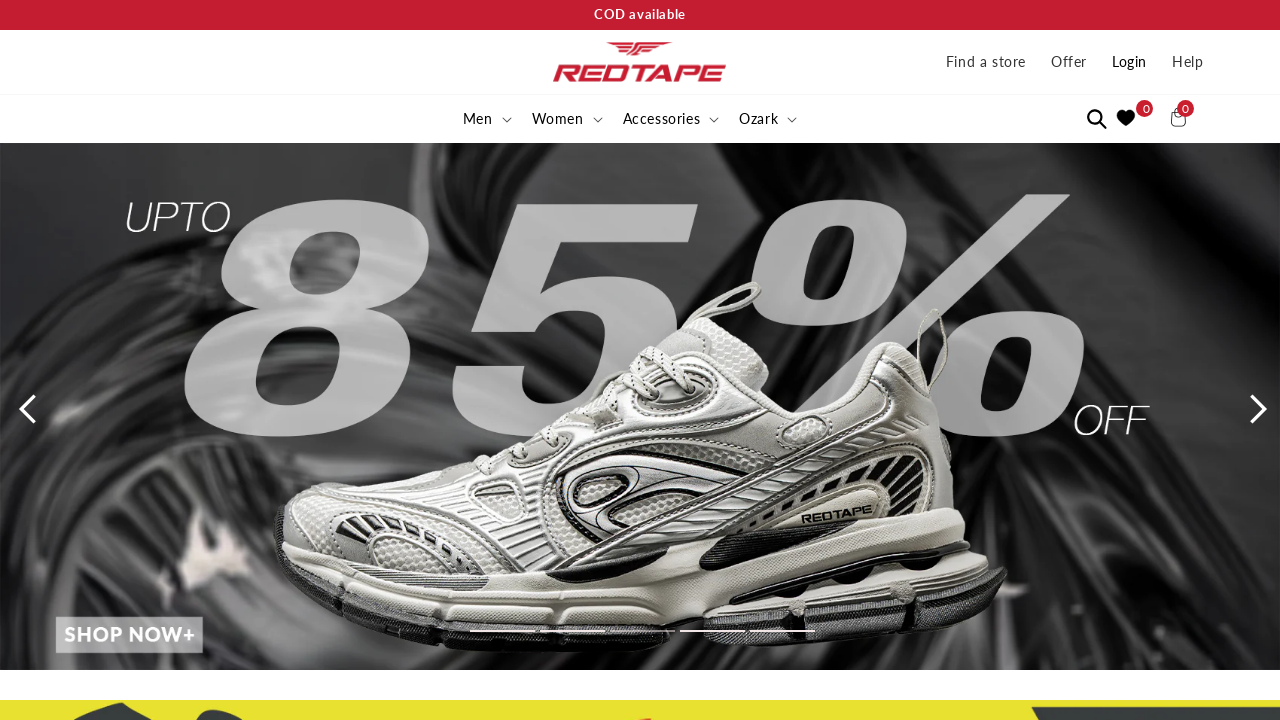

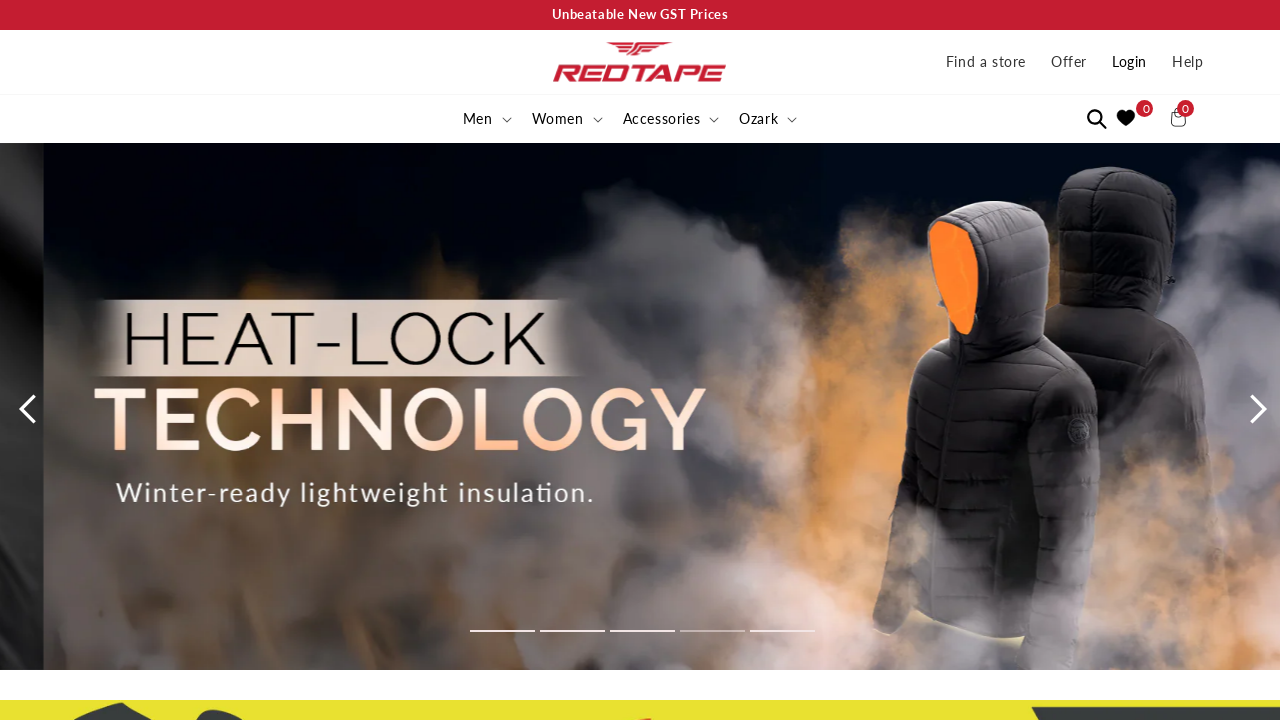